Tests the e-commerce checkout flow by adding a teddy bear to cart, verifying cart details, proceeding to checkout, filling in customer and payment details with an invalid email, and verifying the email validation error message appears.

Starting URL: https://jupiter.cloud.planittesting.com

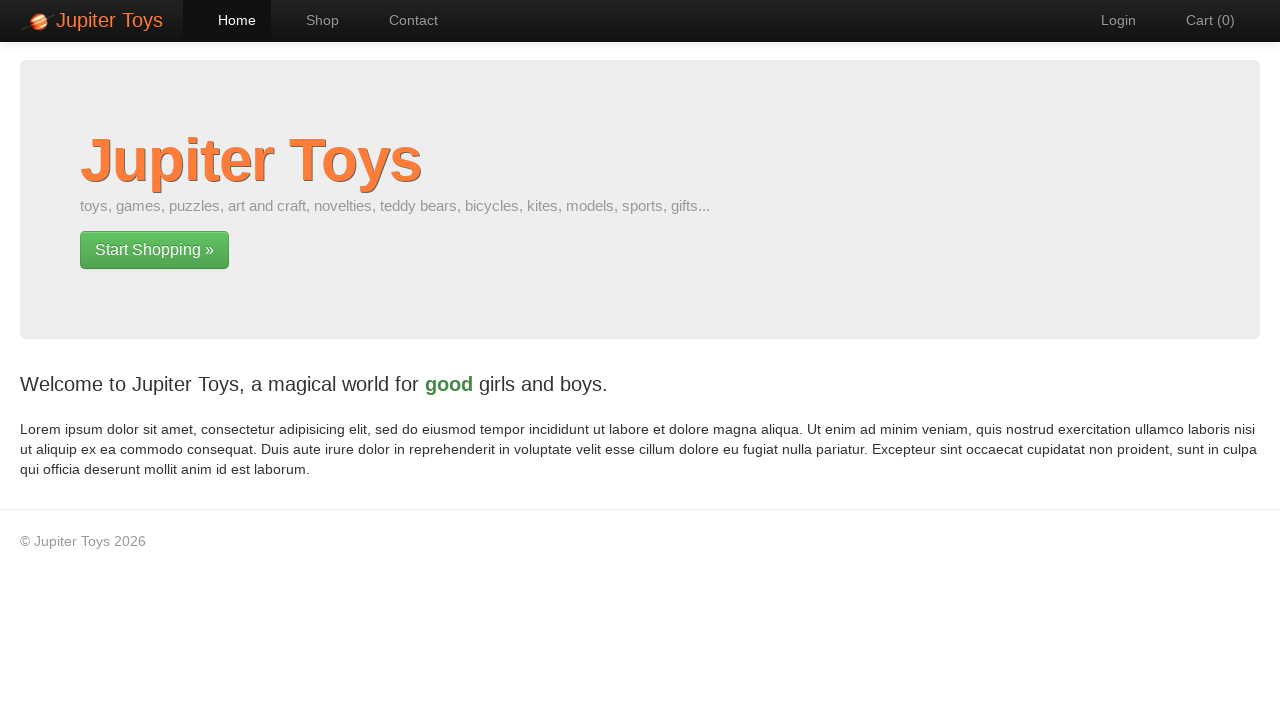

Verified page title contains 'Jupiter Toys'
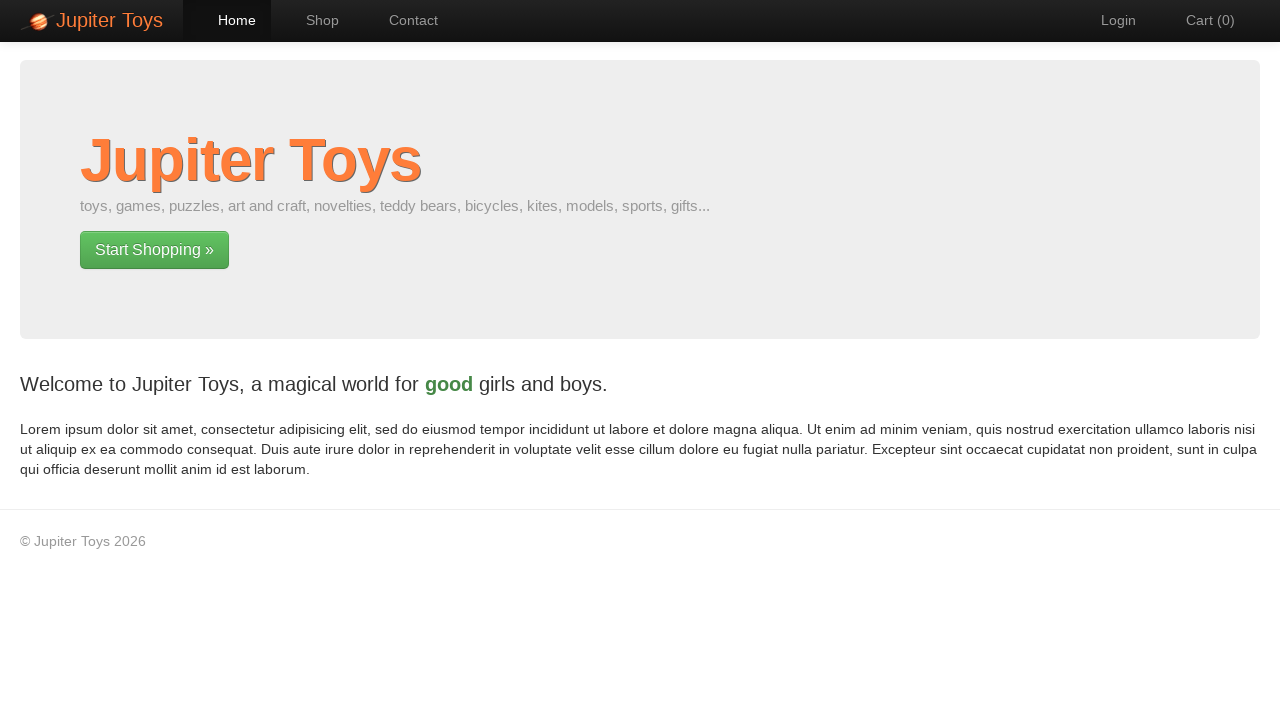

Clicked 'Start Shopping' button at (154, 250) on a.btn.btn-success.btn-large
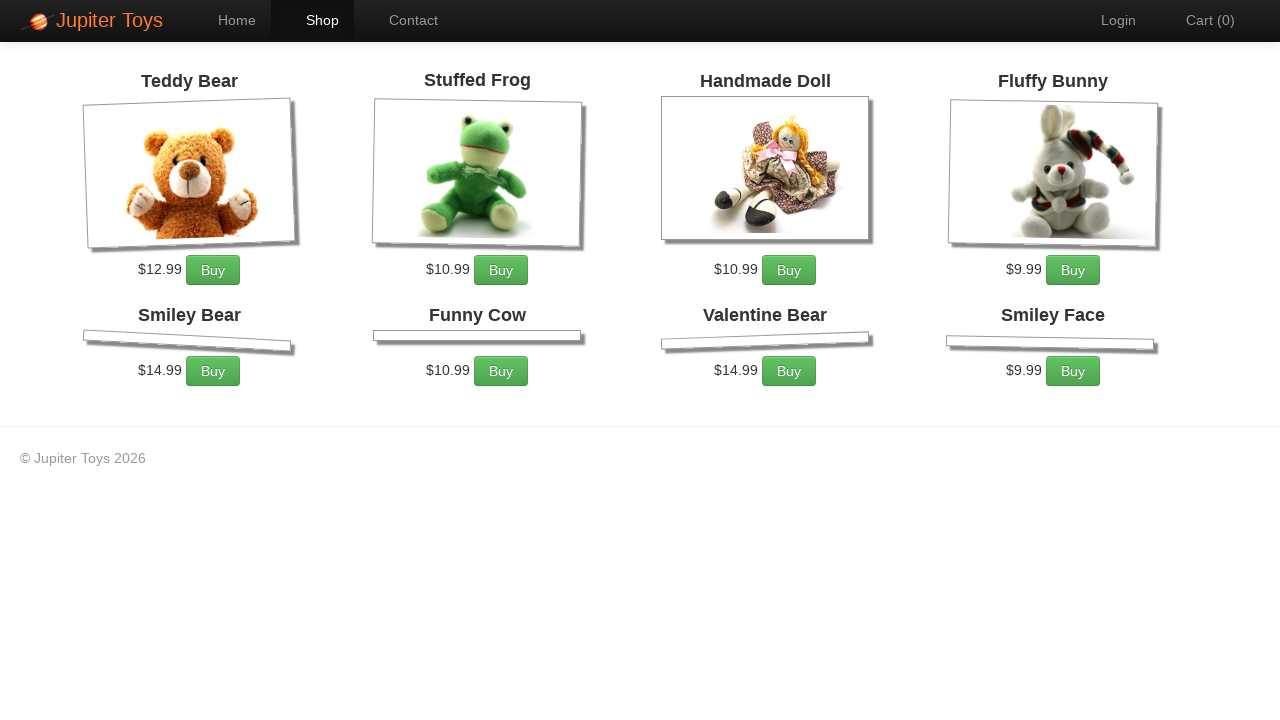

Products loaded on page
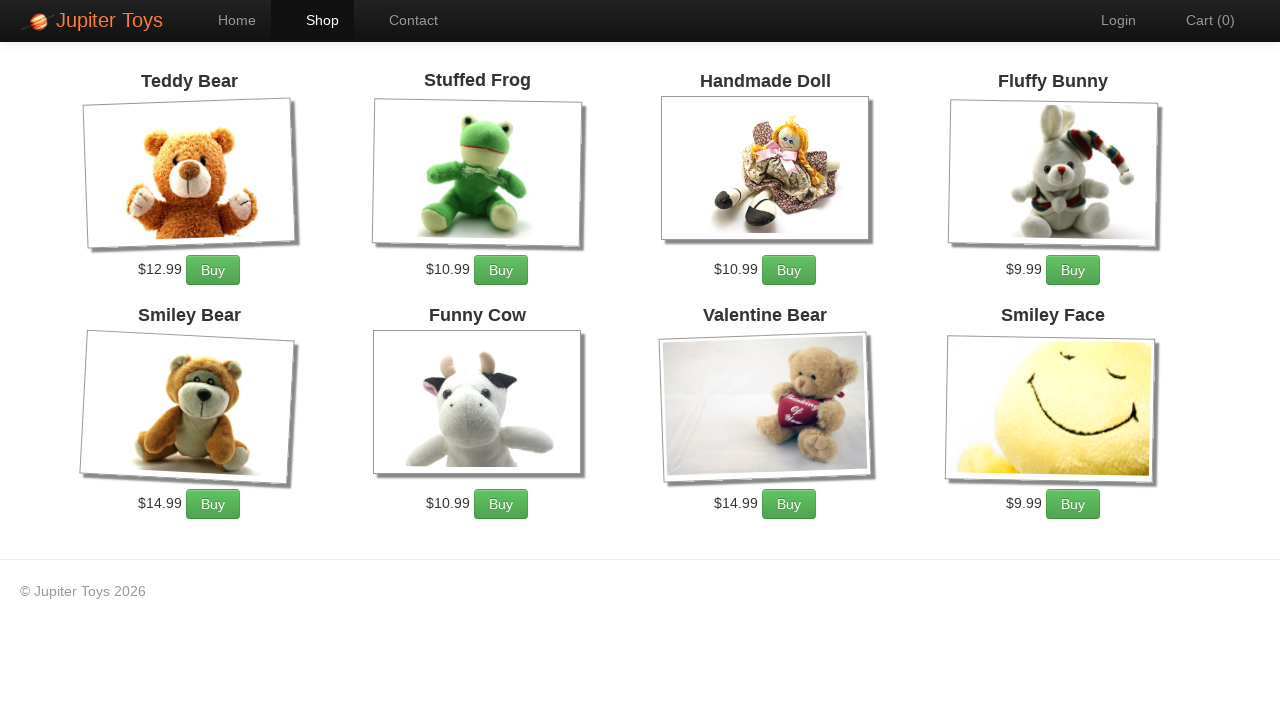

Clicked buy button for Teddy Bear product at (213, 270) on #product-1 a
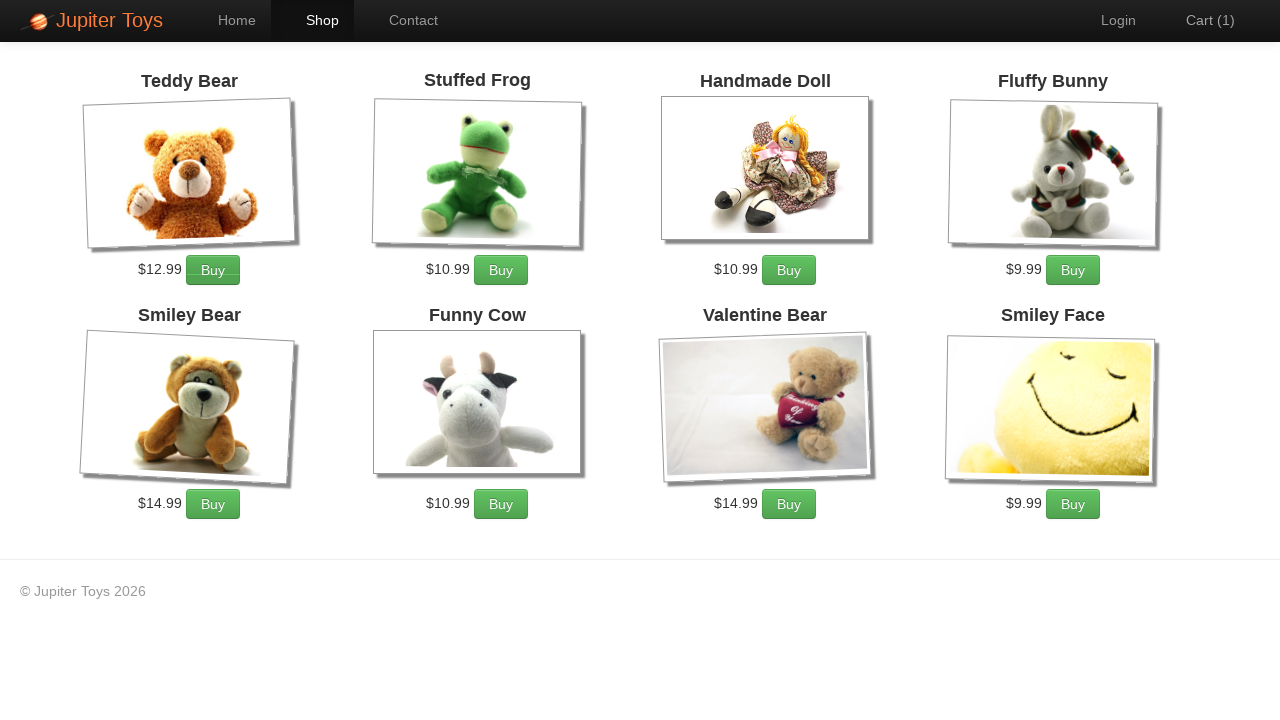

Waited for cart to update
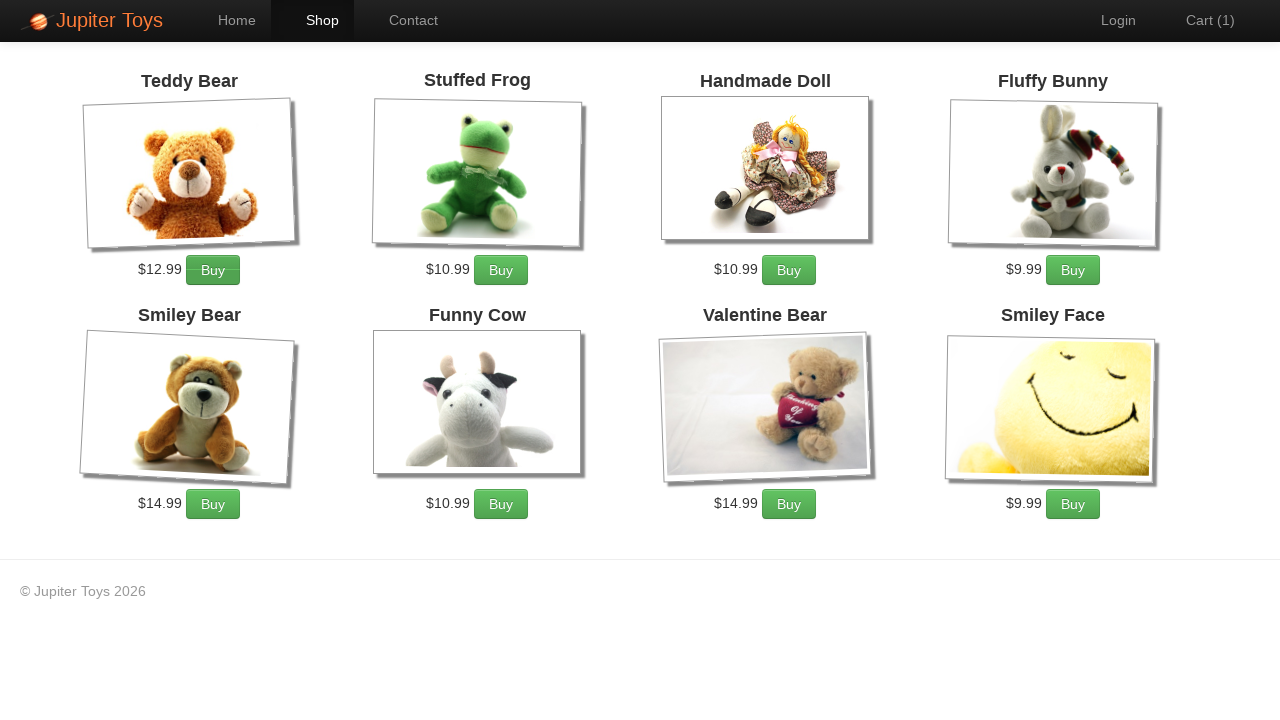

Verified cart displays 1 item
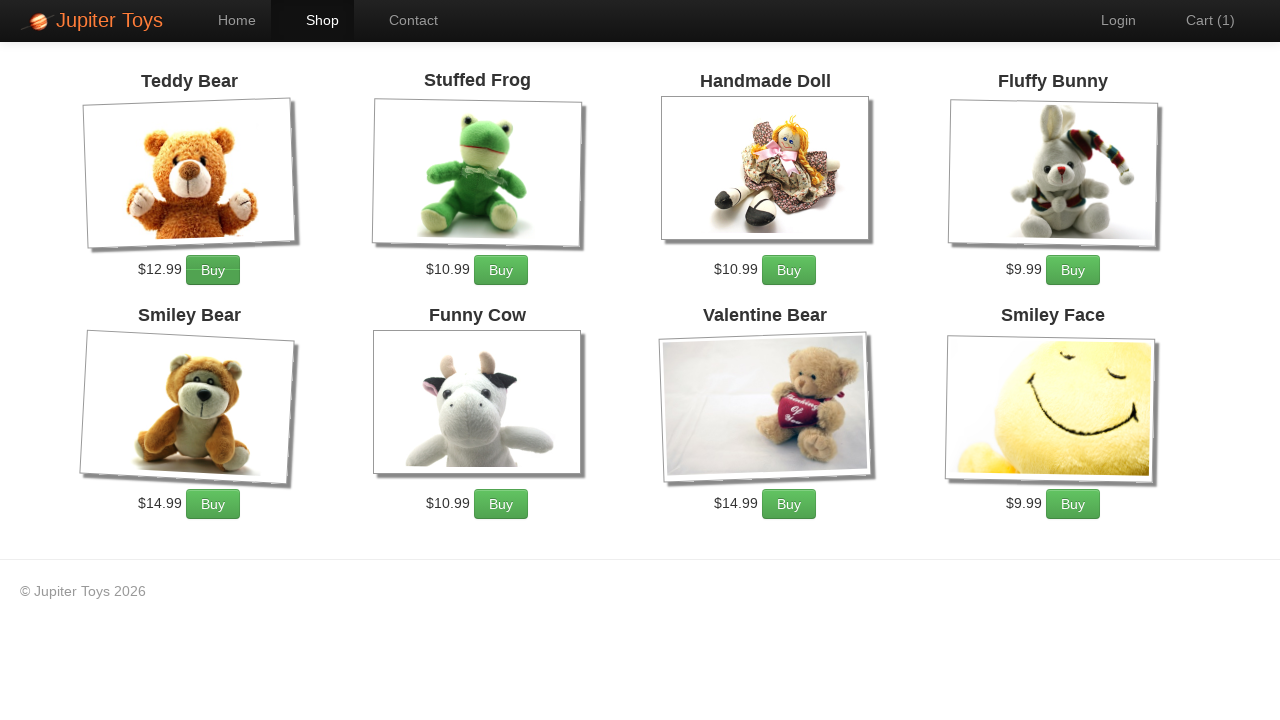

Clicked on cart icon to view cart contents at (1200, 20) on #nav-cart
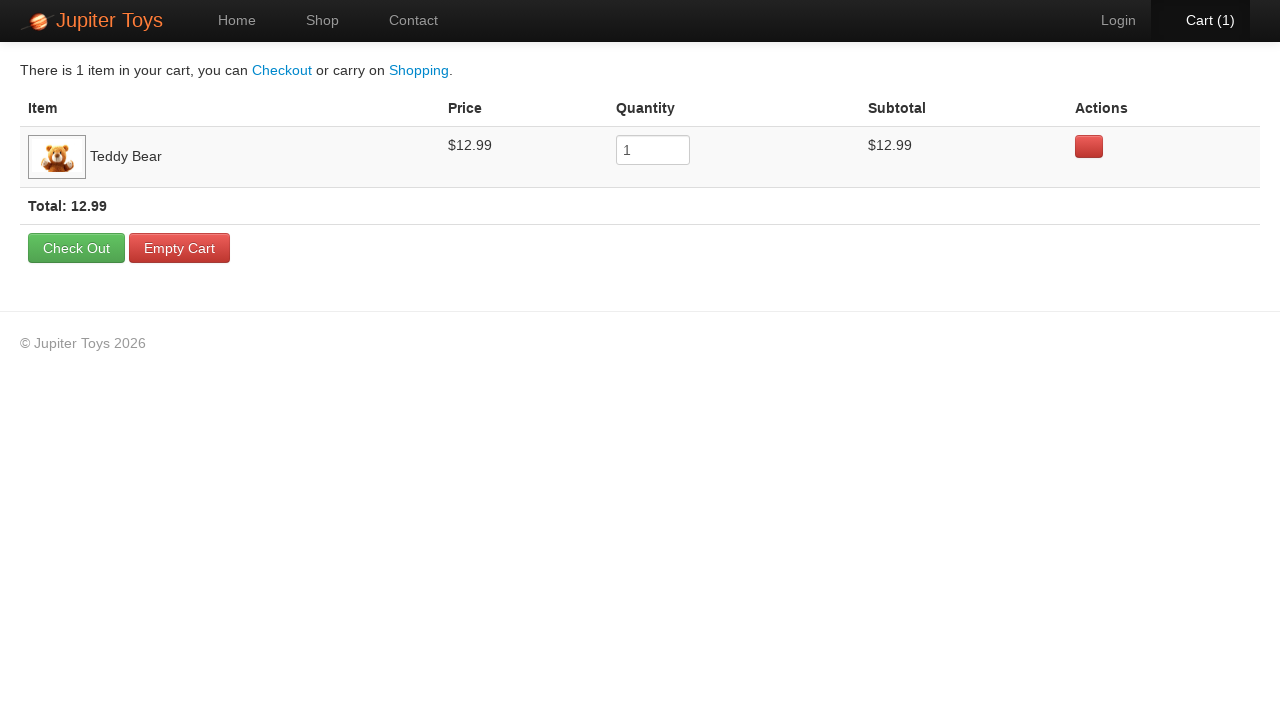

Cart page loaded with cart items
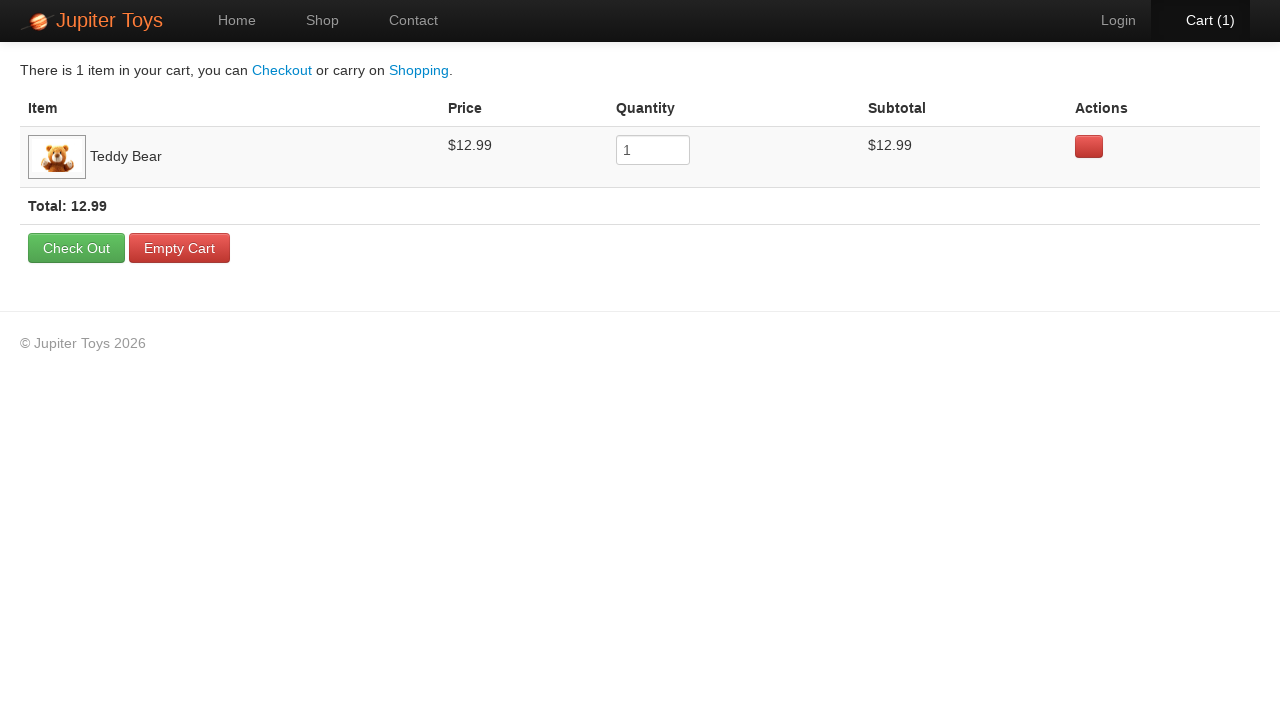

Verified item price is $12.99
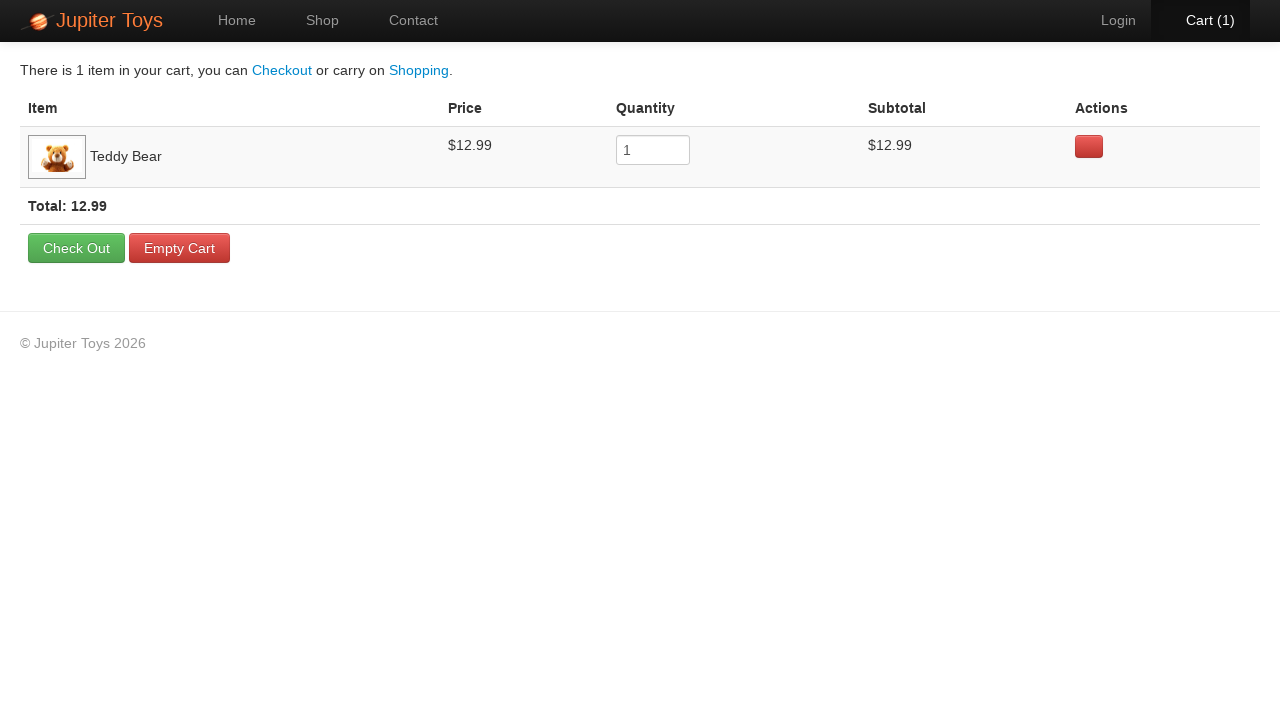

Verified item quantity is 1
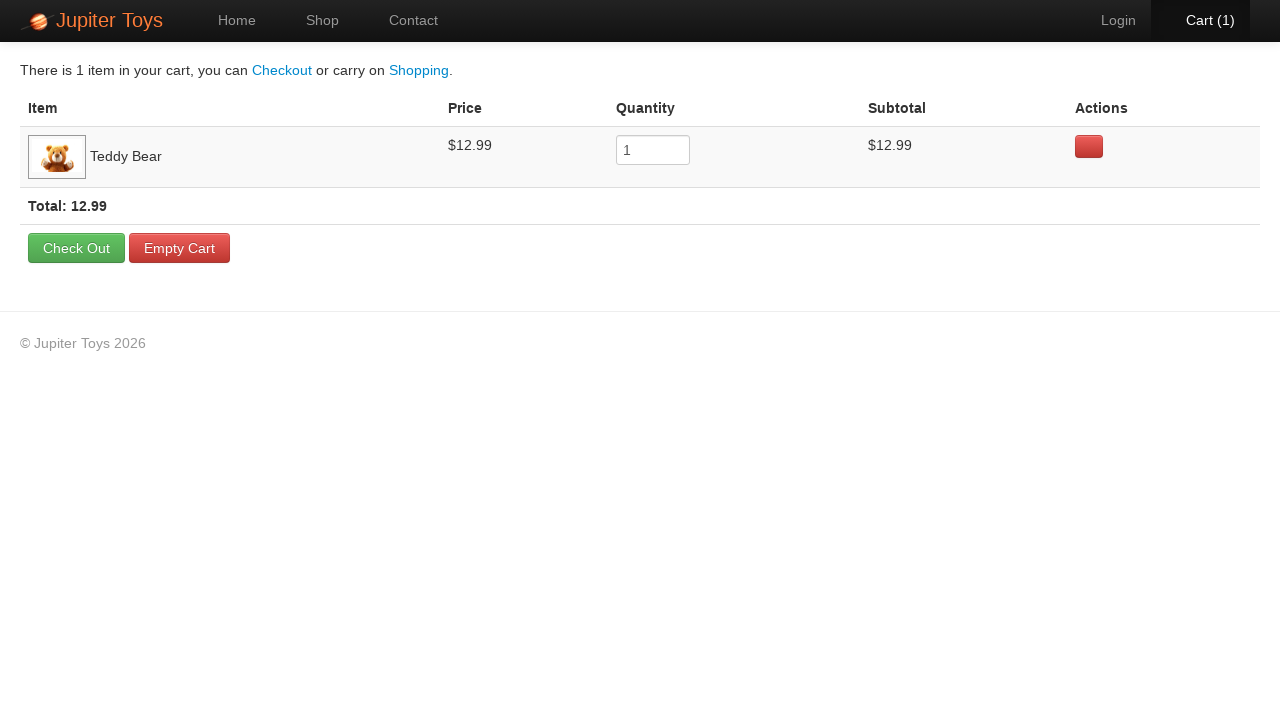

Verified cart subtotal is $12.99
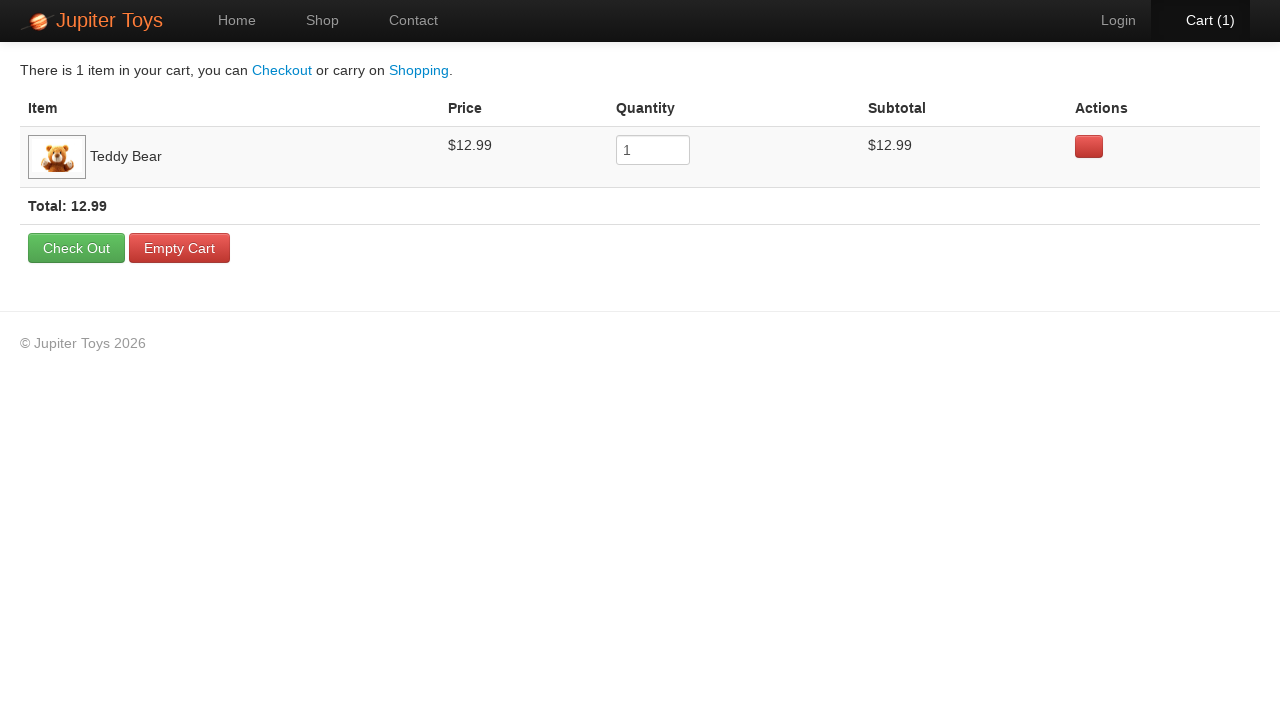

Clicked Checkout button at (76, 248) on a.btn-checkout
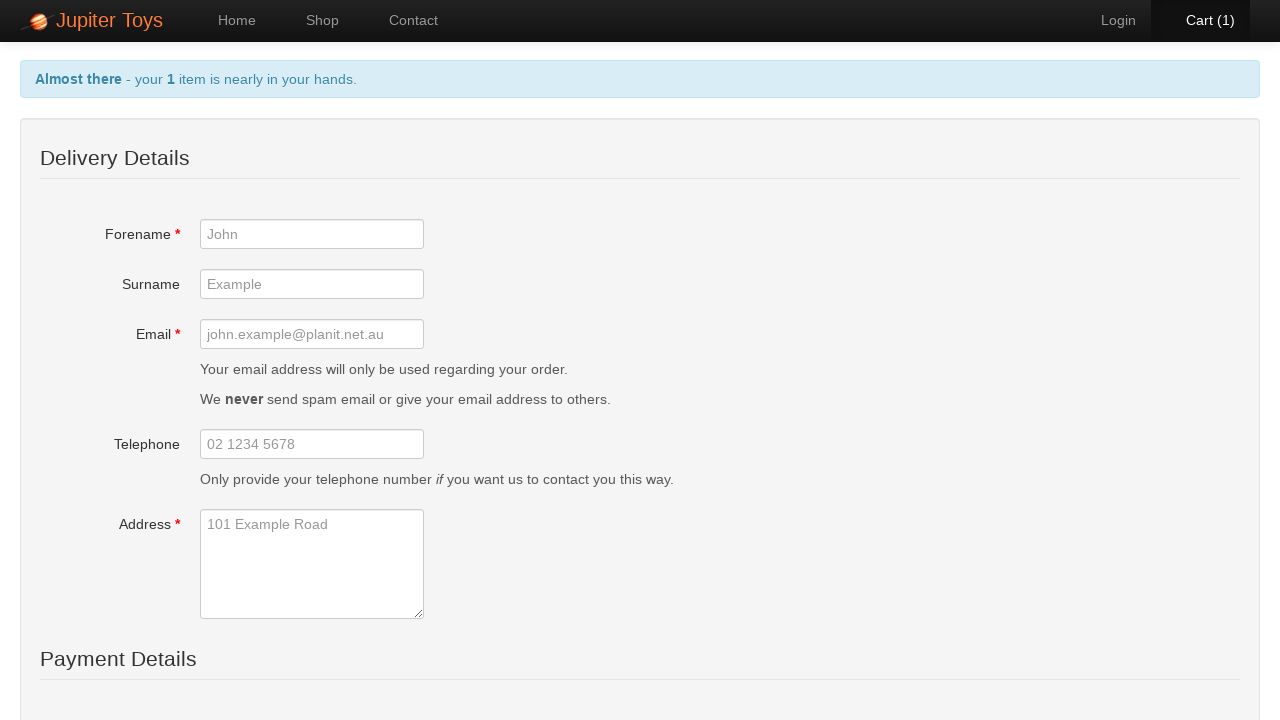

Checkout form loaded
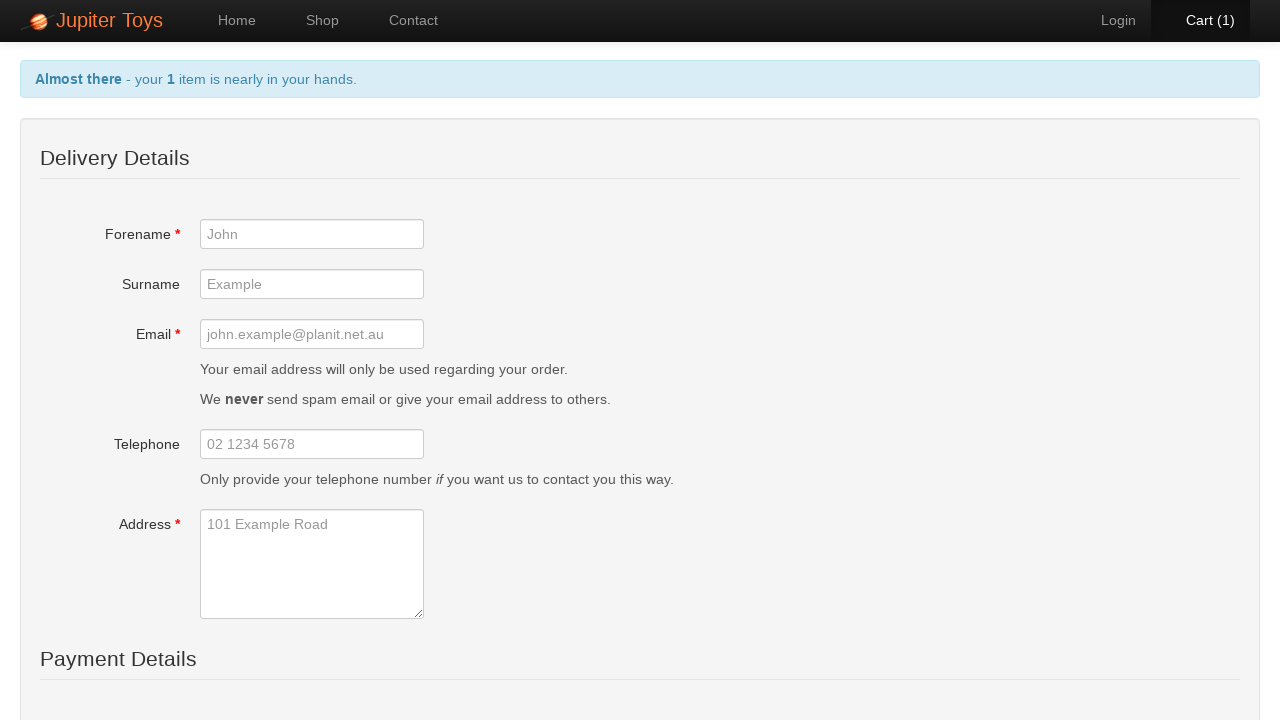

Filled in forename field with 'Marc' on #forename
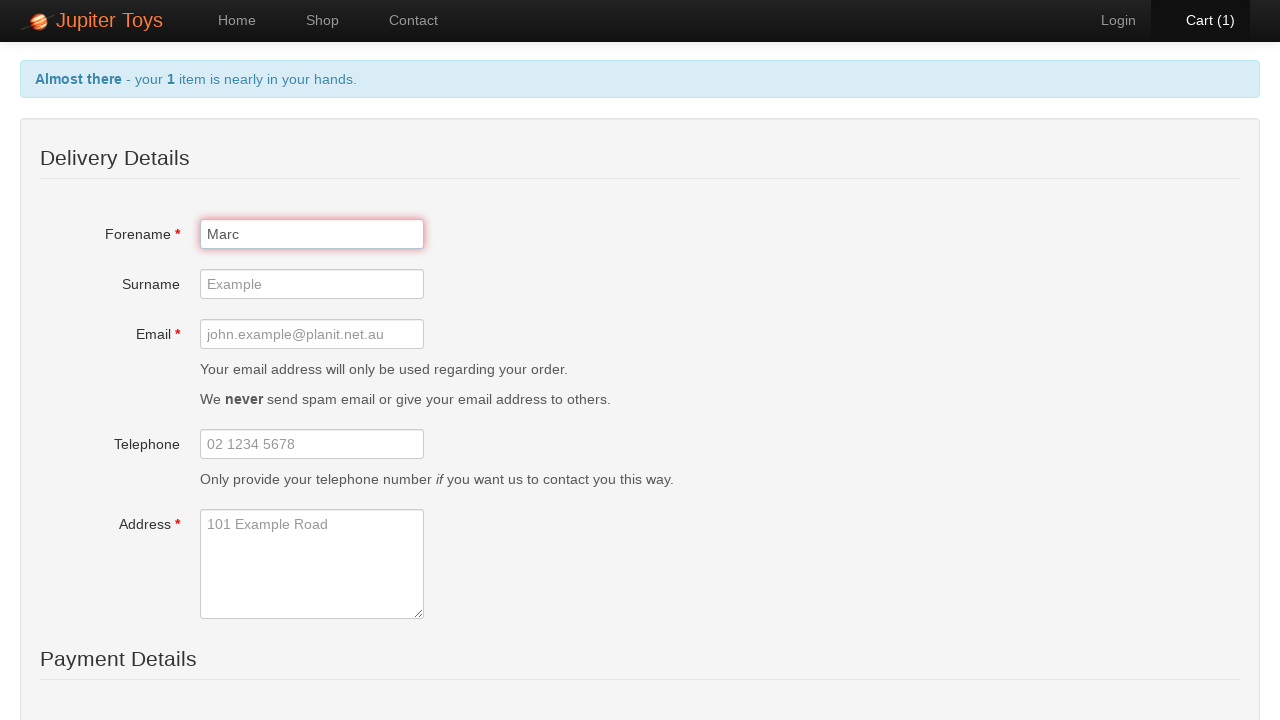

Filled in surname field with 'Leonardo' on #surname
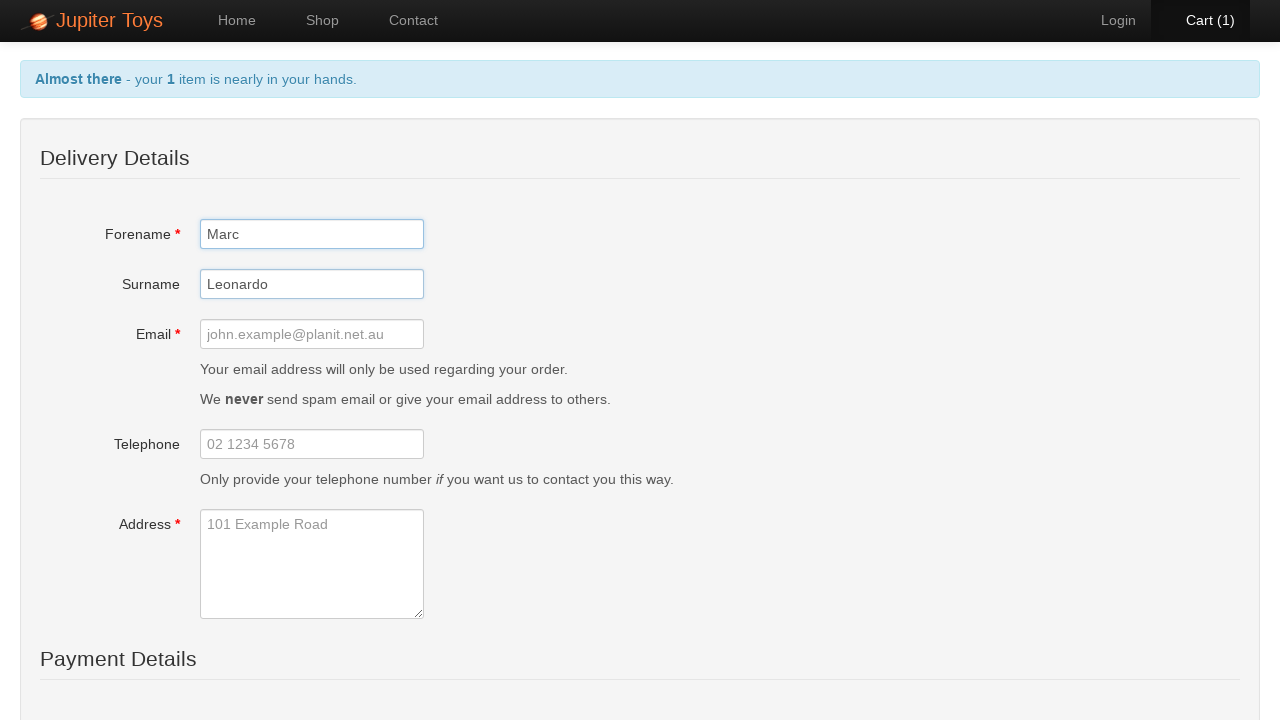

Filled in email field with invalid email 'test' on #email
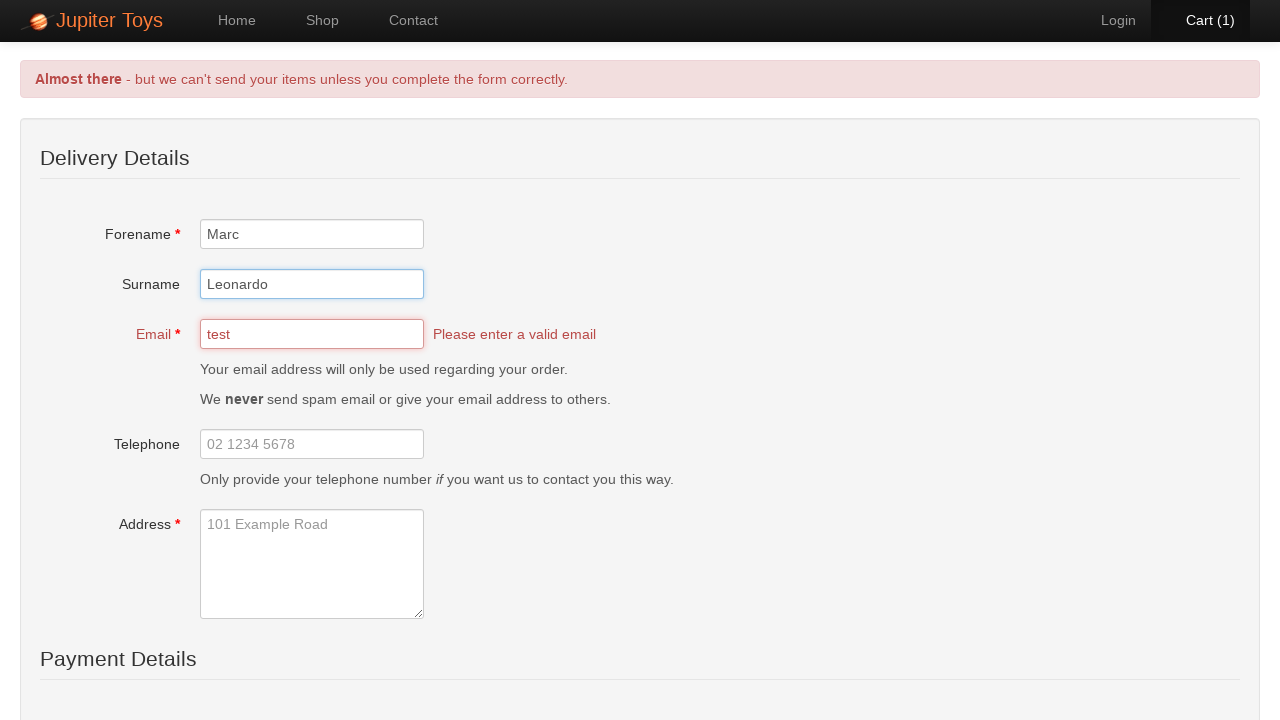

Filled in telephone field with '0412345678' on #telephone
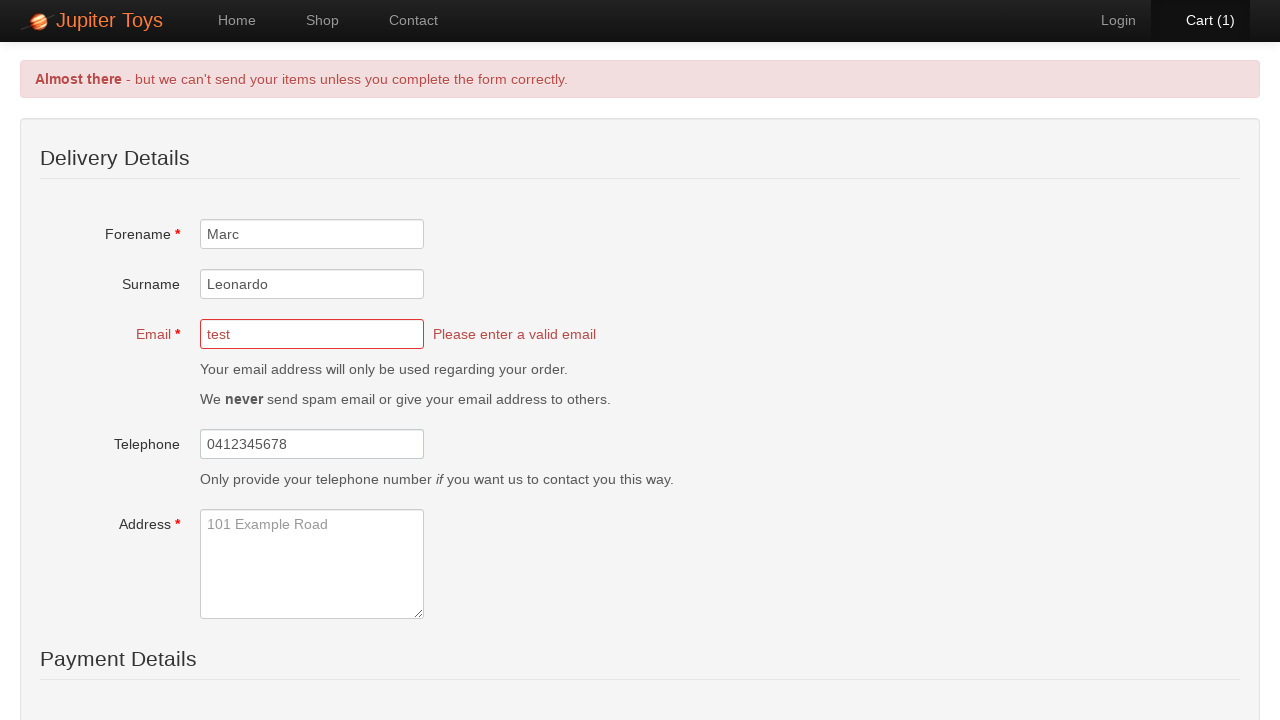

Filled in address field with '11 Test Street, Melbourne VIC 3000' on #address
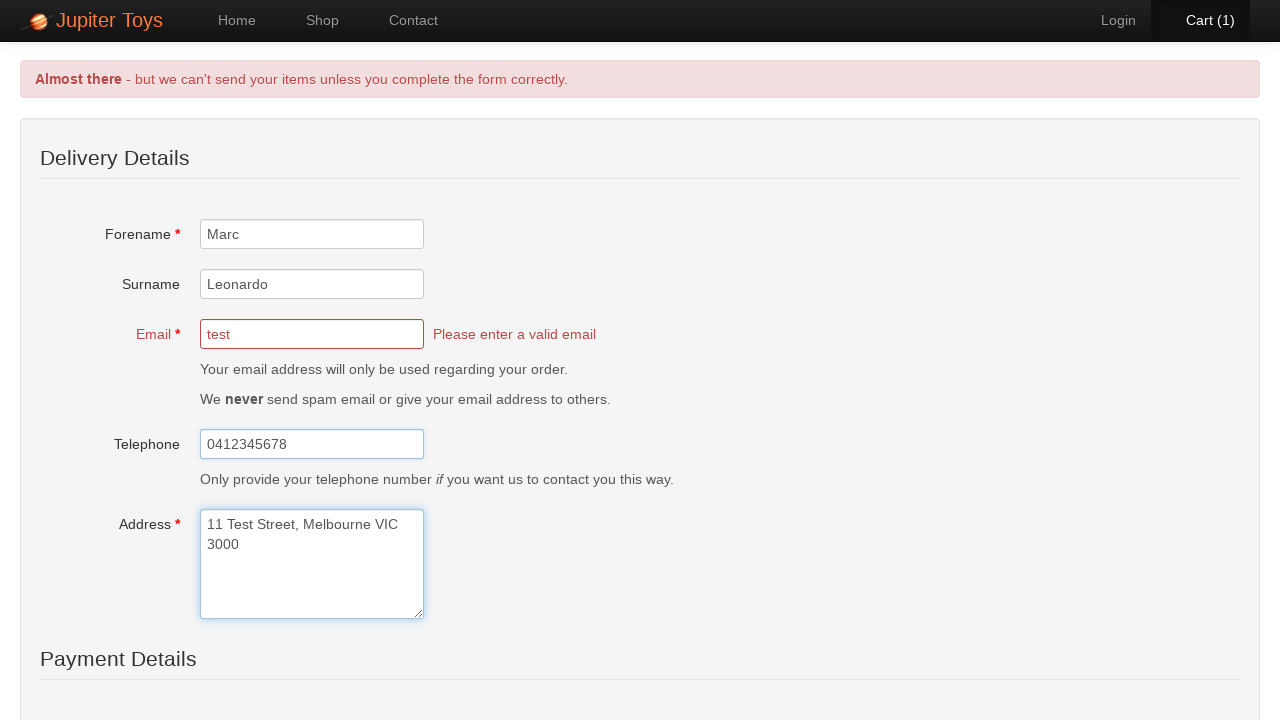

Selected 'Visa' from card type dropdown on #cardType
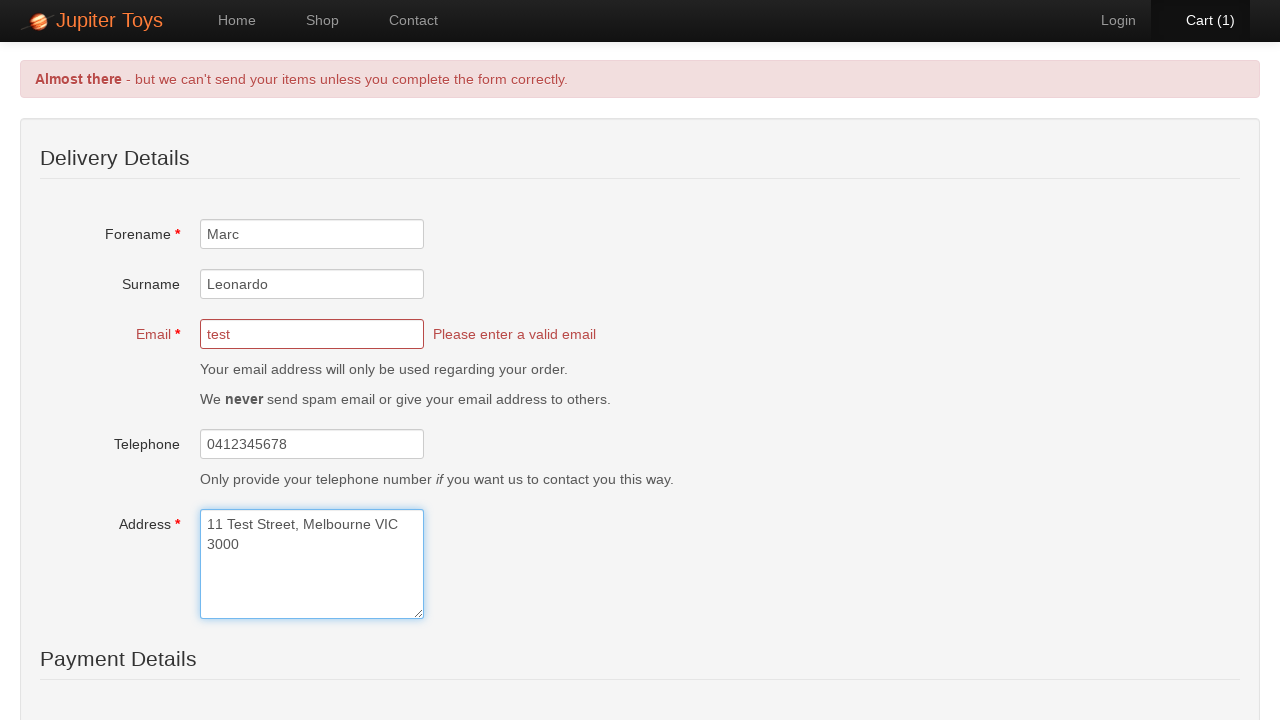

Filled in card number field with '0123456789101112' on #card
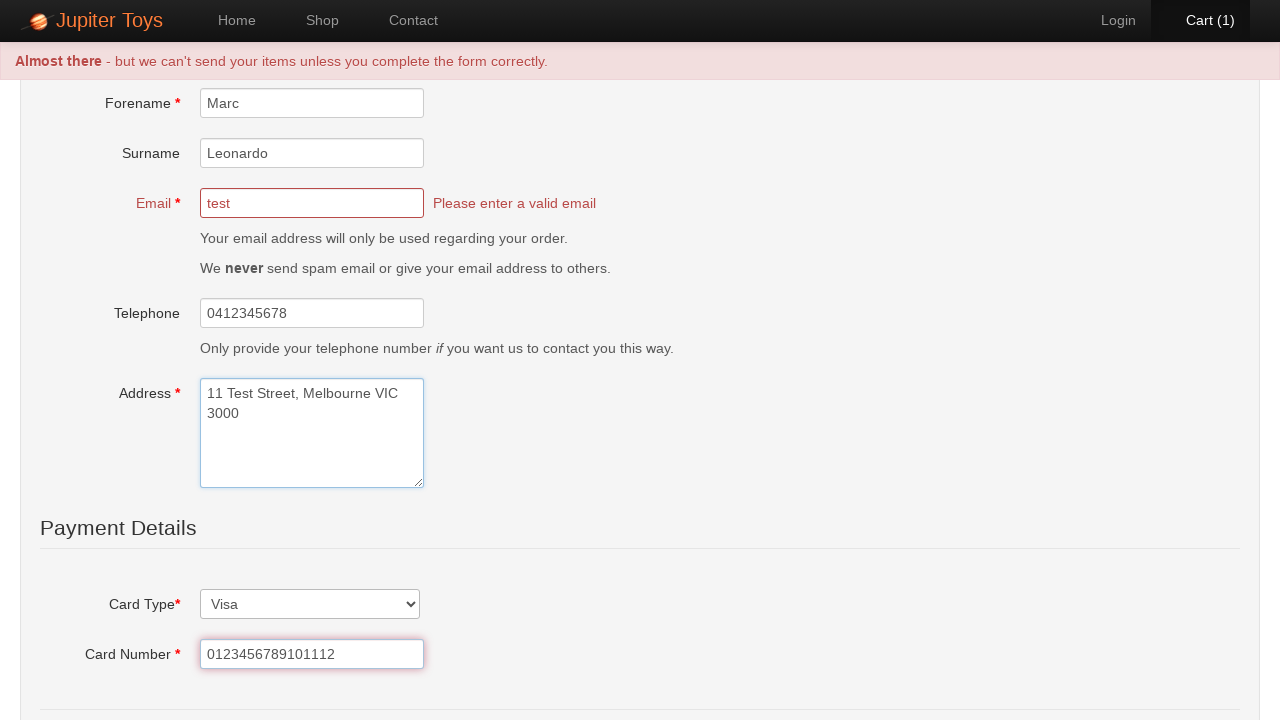

Email validation error message appeared
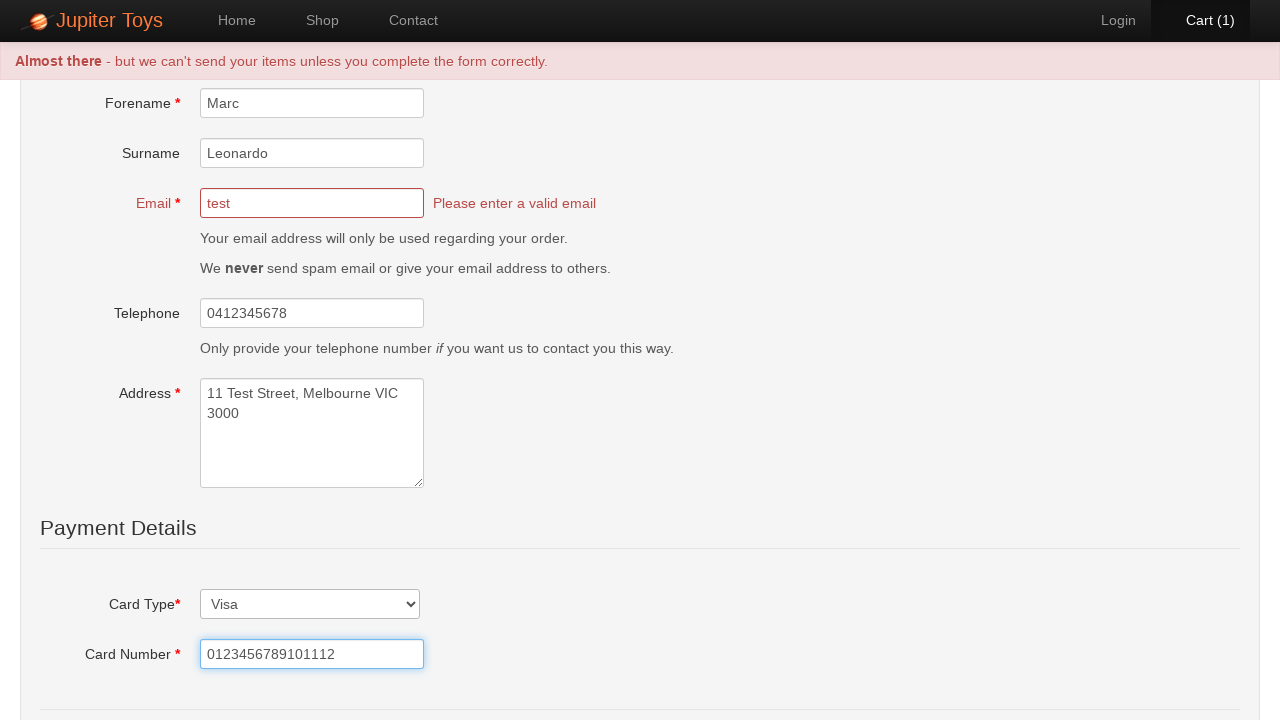

Verified email error message displays 'Please enter a valid email'
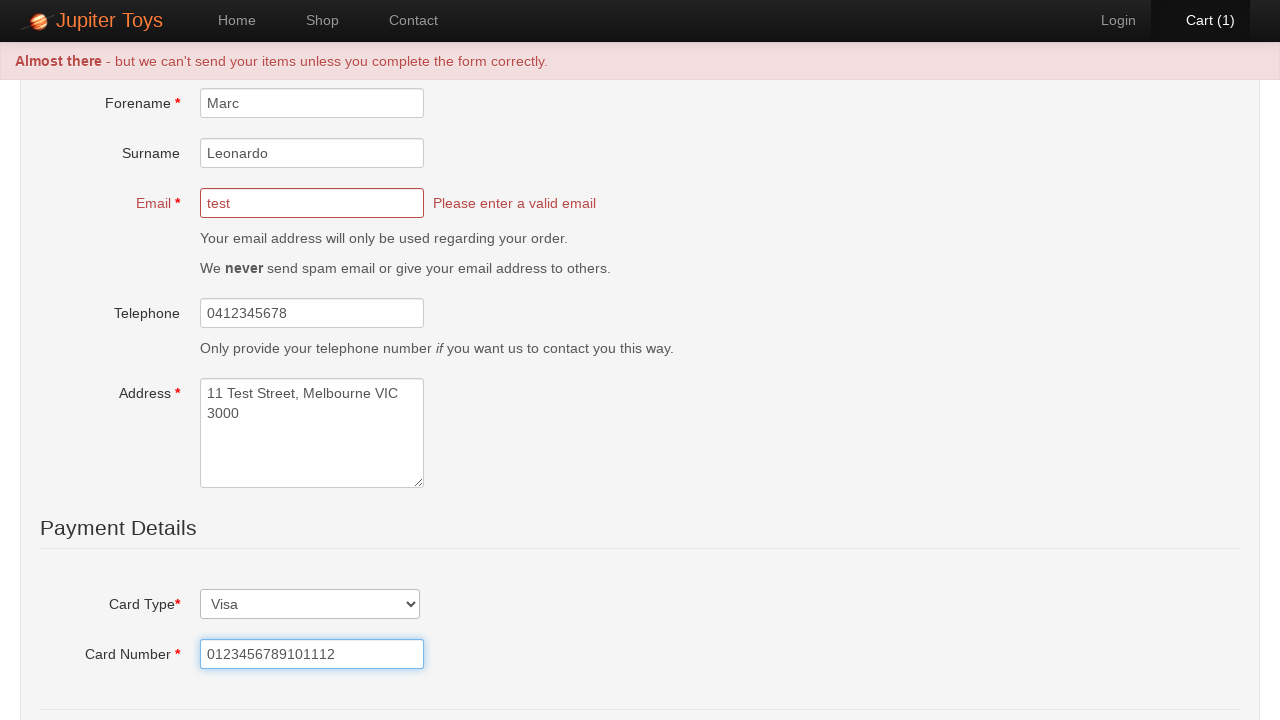

Clicked checkout submit button at (237, 553) on #checkout-submit-btn
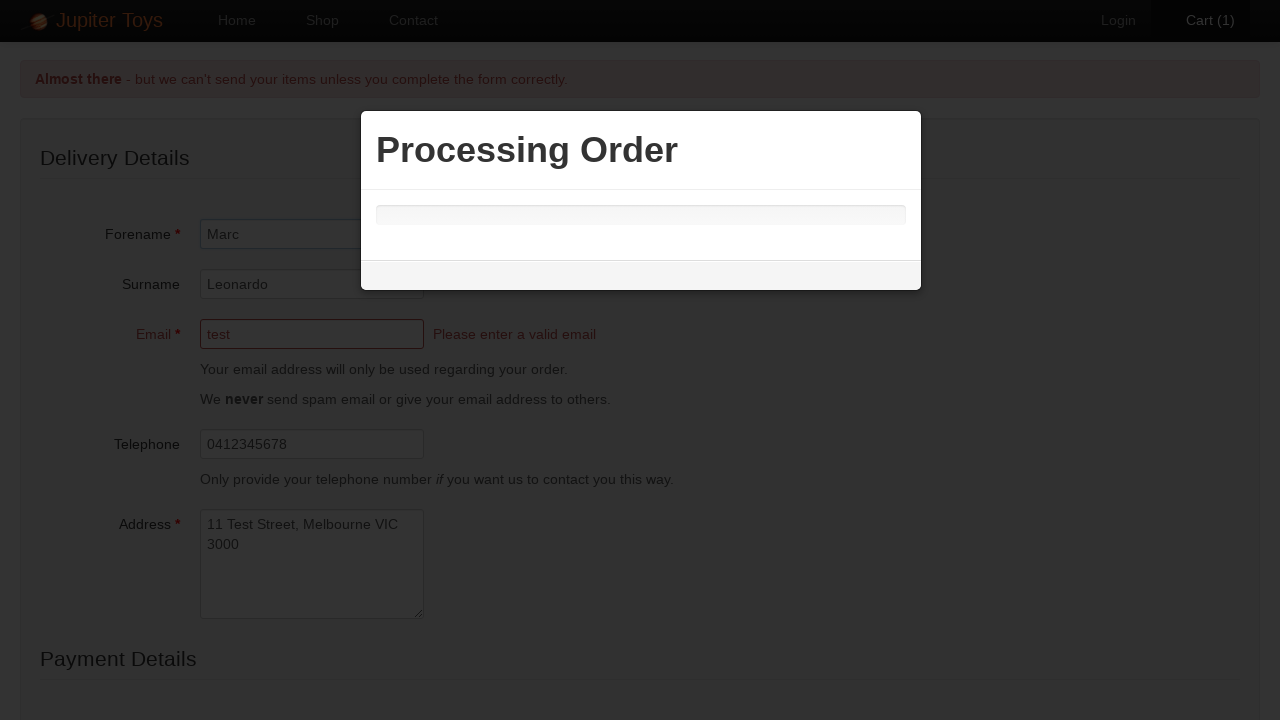

Order confirmation success message appeared
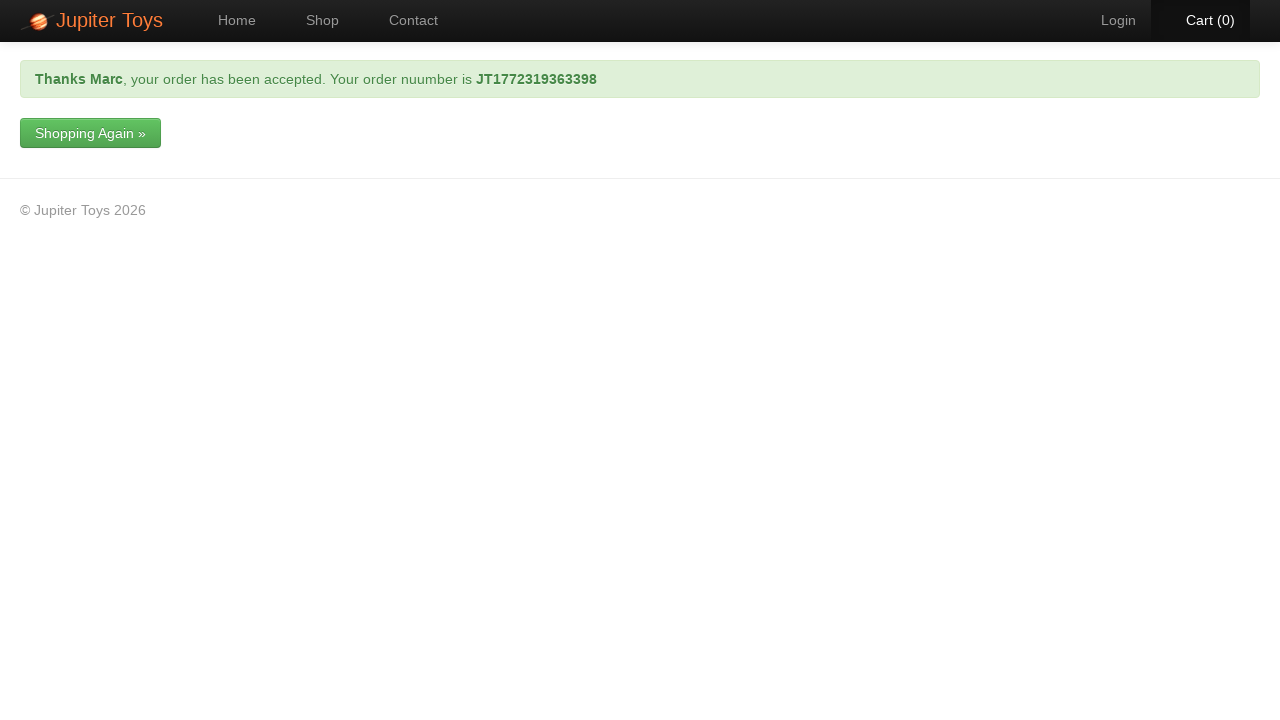

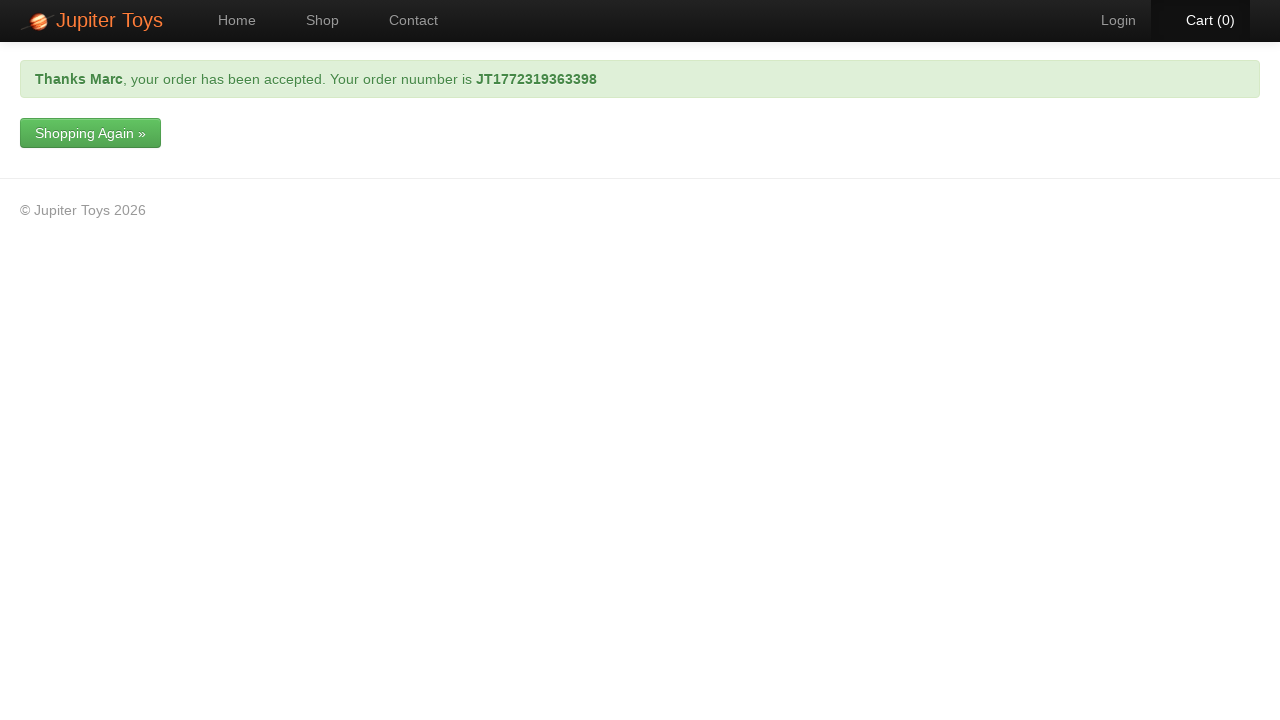